Demonstrates keyboard input methods by typing into an email field character by character, selecting text with keyboard shortcuts, partially deselecting with Shift+Arrow keys, deleting selected text, and then using the fill method to repopulate the field.

Starting URL: https://nikita-filonov.github.io/qa-automation-engineer-ui-course/#/auth/login

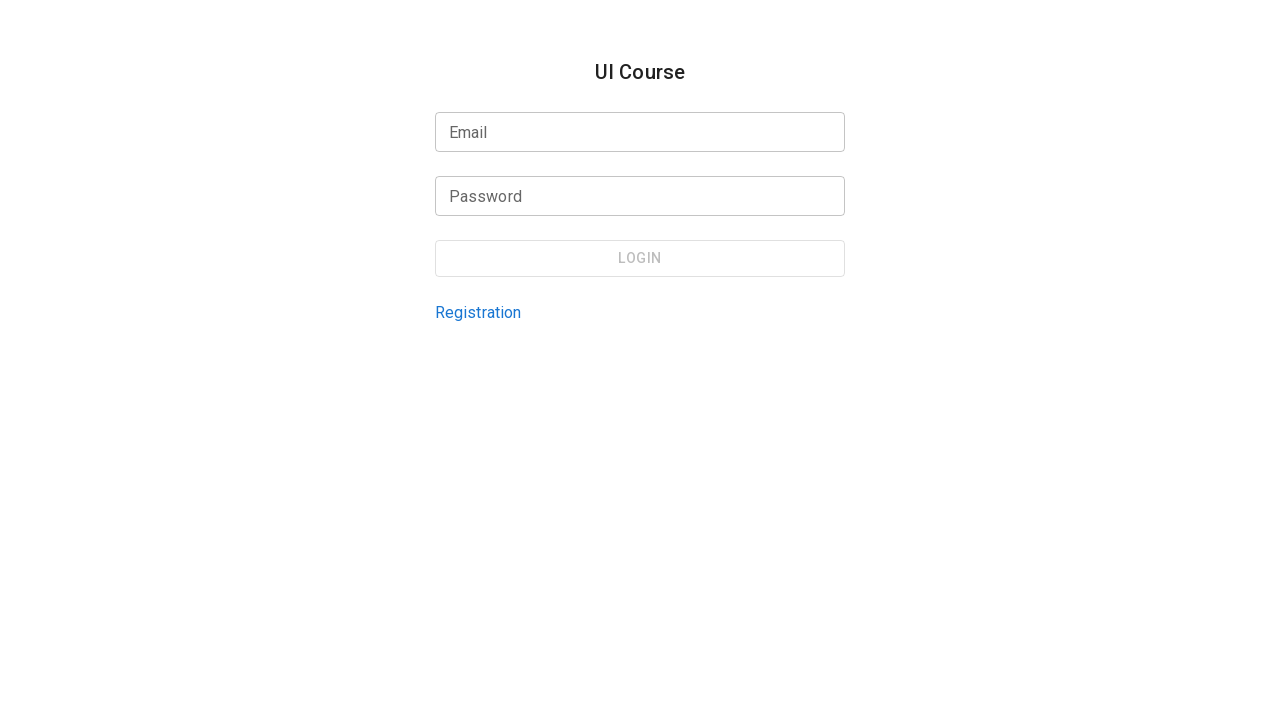

Focused on email input field on internal:testid=[data-testid="login-form-email-input"s] >> input
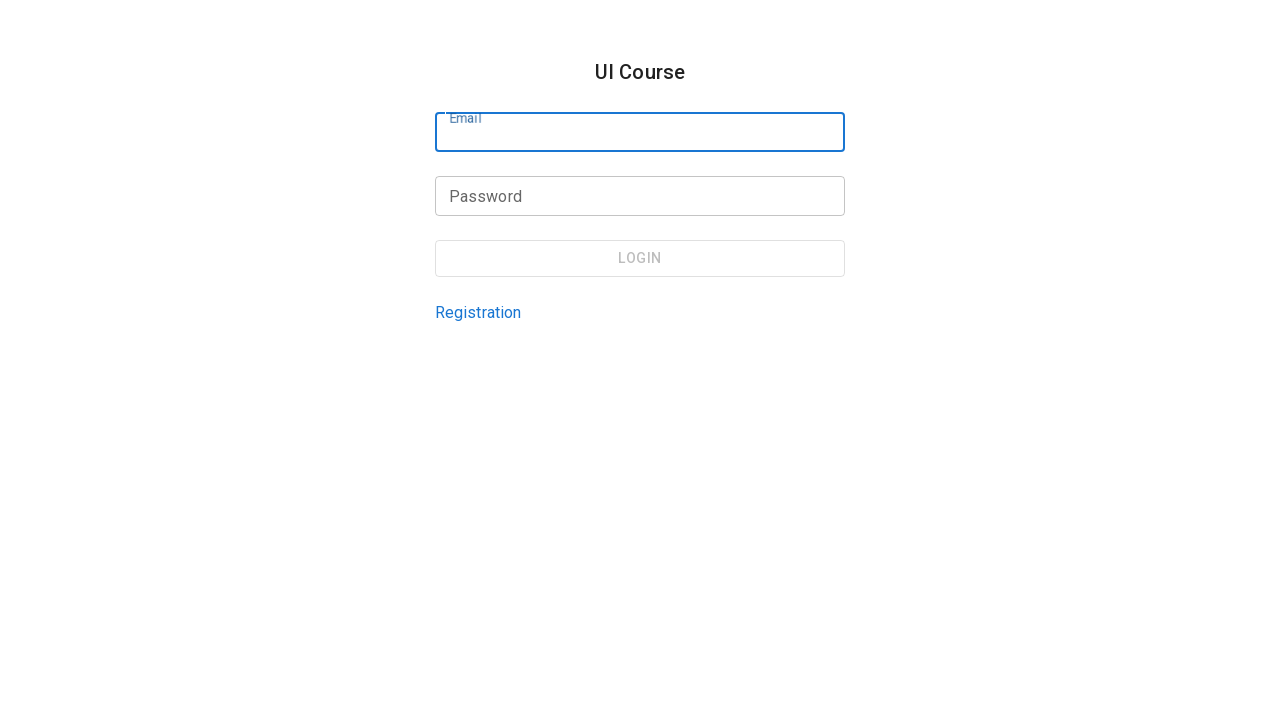

Typed 'user@gmail.com' character by character with 300ms delay
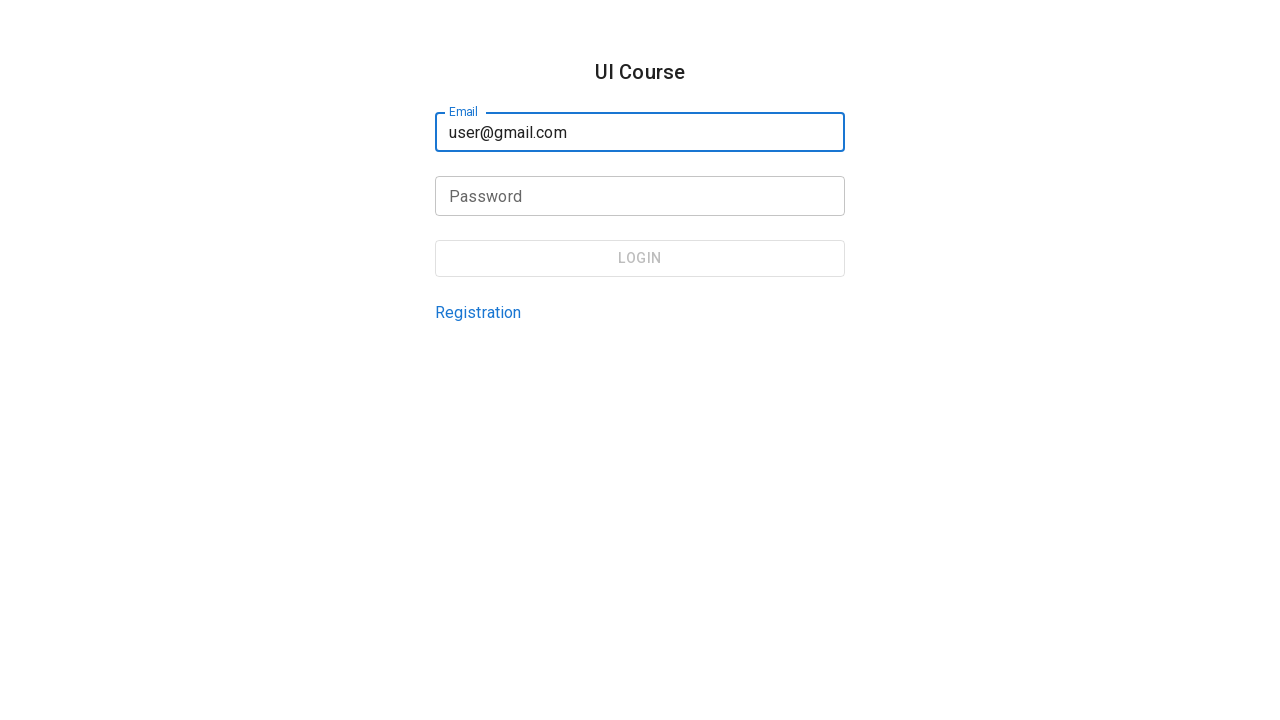

Selected all text in email field using Ctrl+A/Cmd+A
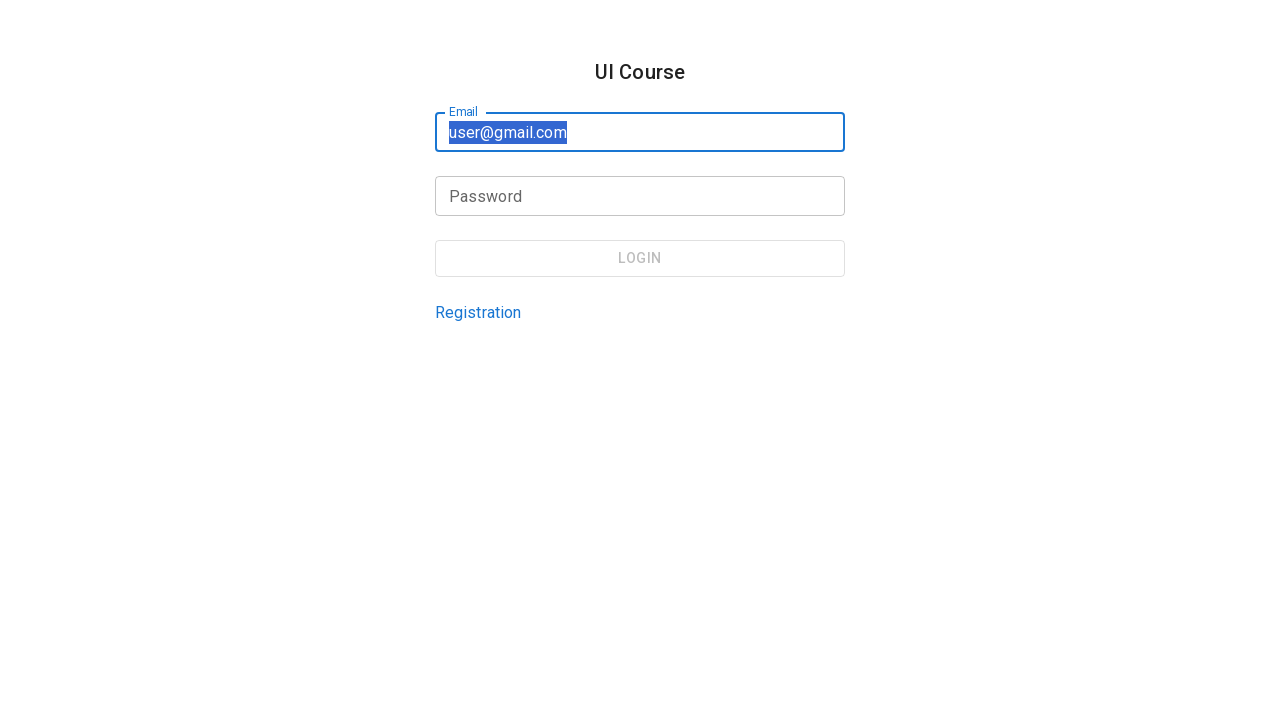

Held down Shift key
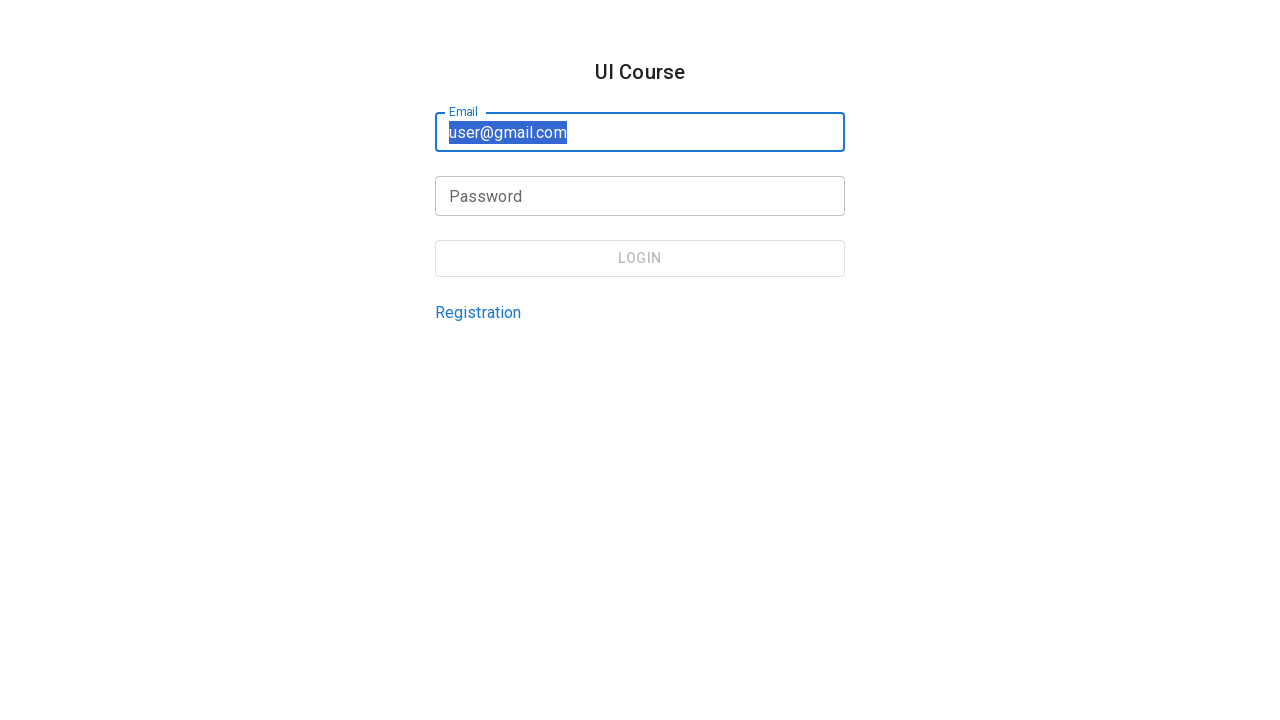

Pressed ArrowLeft while Shift held (iteration 1/3) to partially deselect
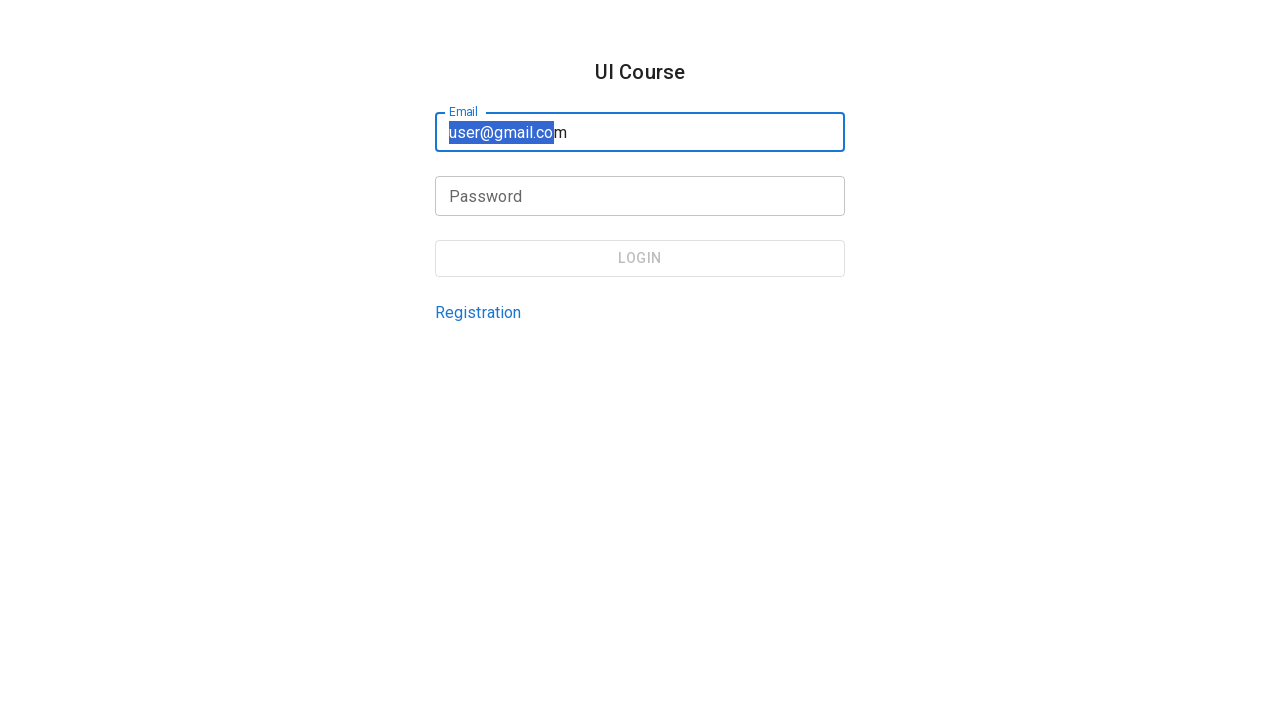

Pressed ArrowLeft while Shift held (iteration 2/3) to partially deselect
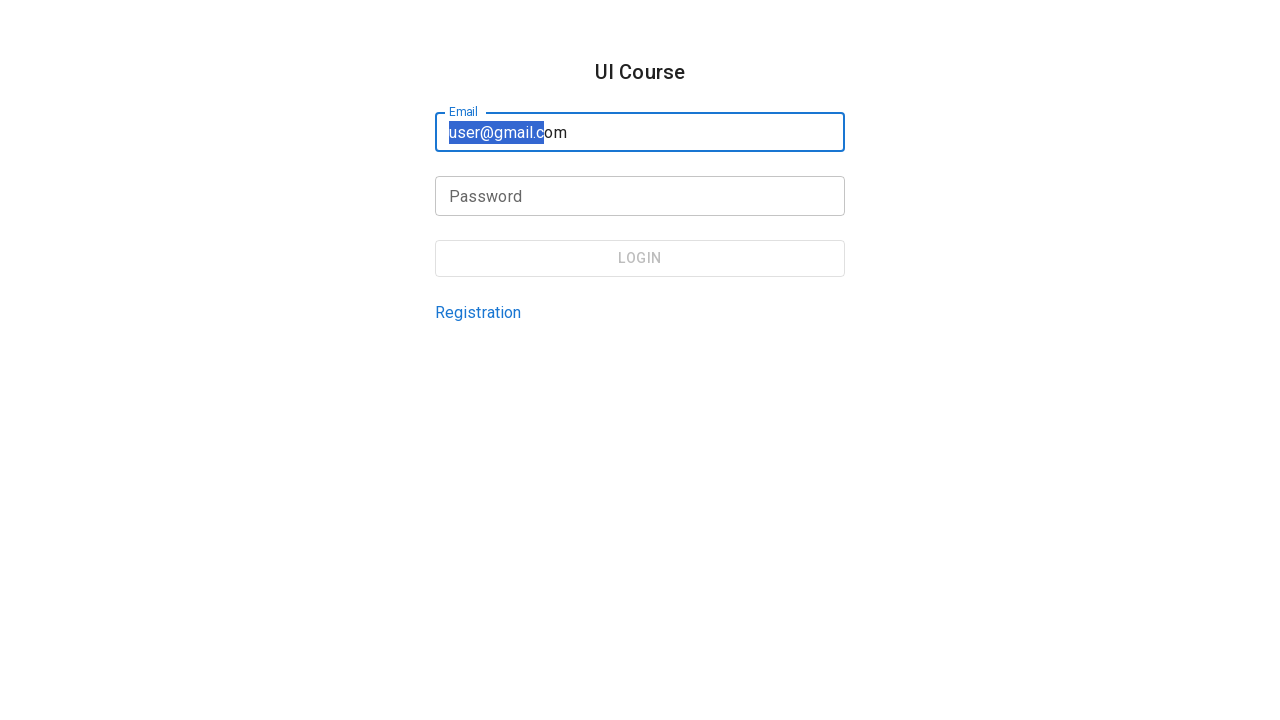

Pressed ArrowLeft while Shift held (iteration 3/3) to partially deselect
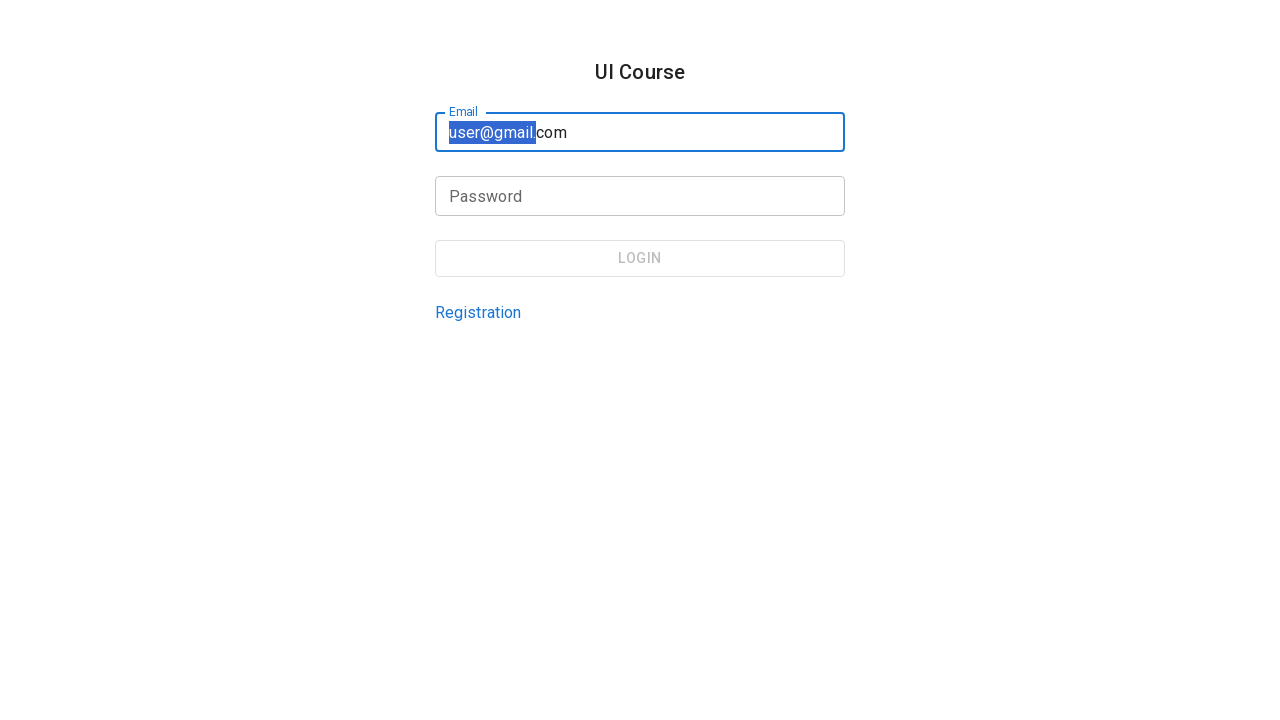

Released Shift key
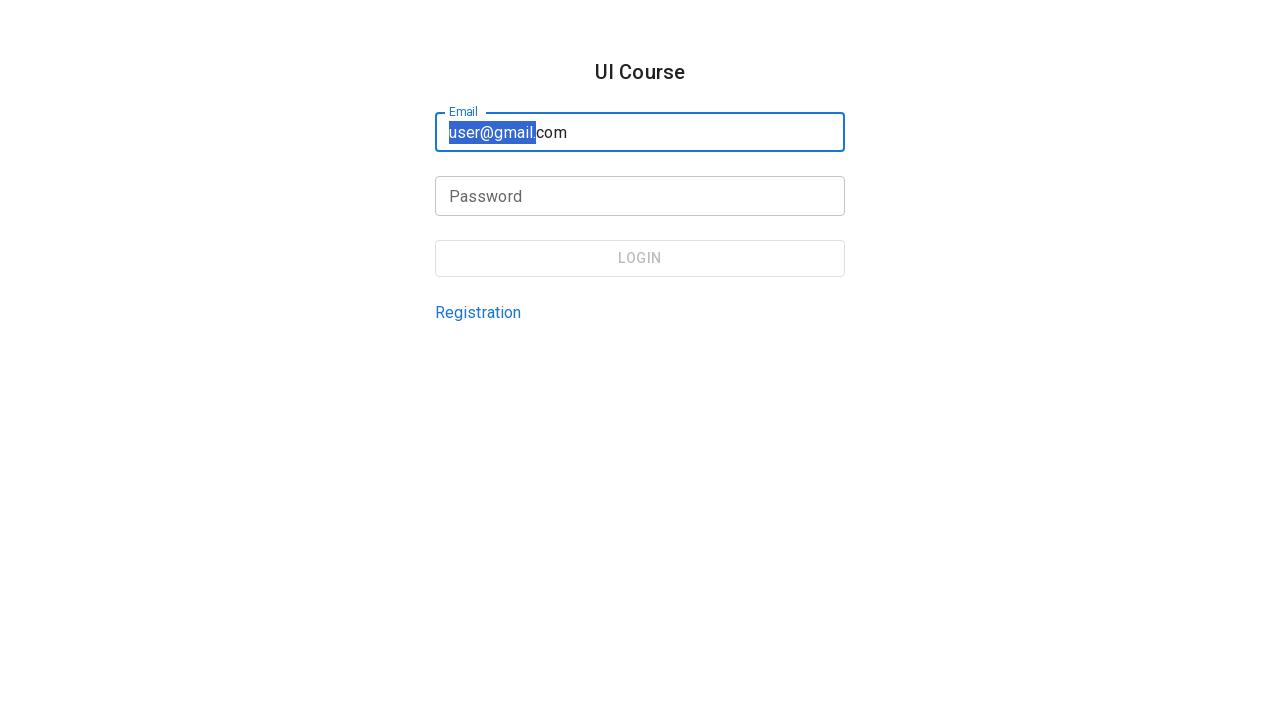

Deleted the remaining selected text
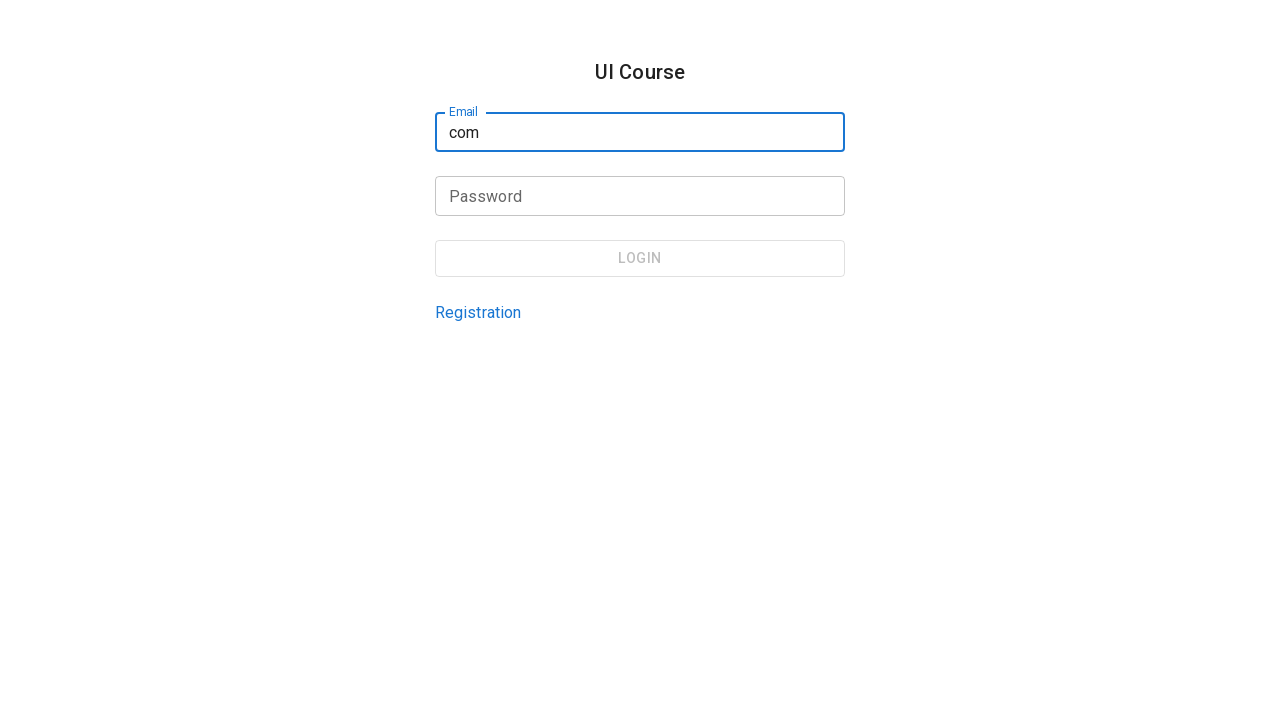

Waited 1 second to observe partial deletion result
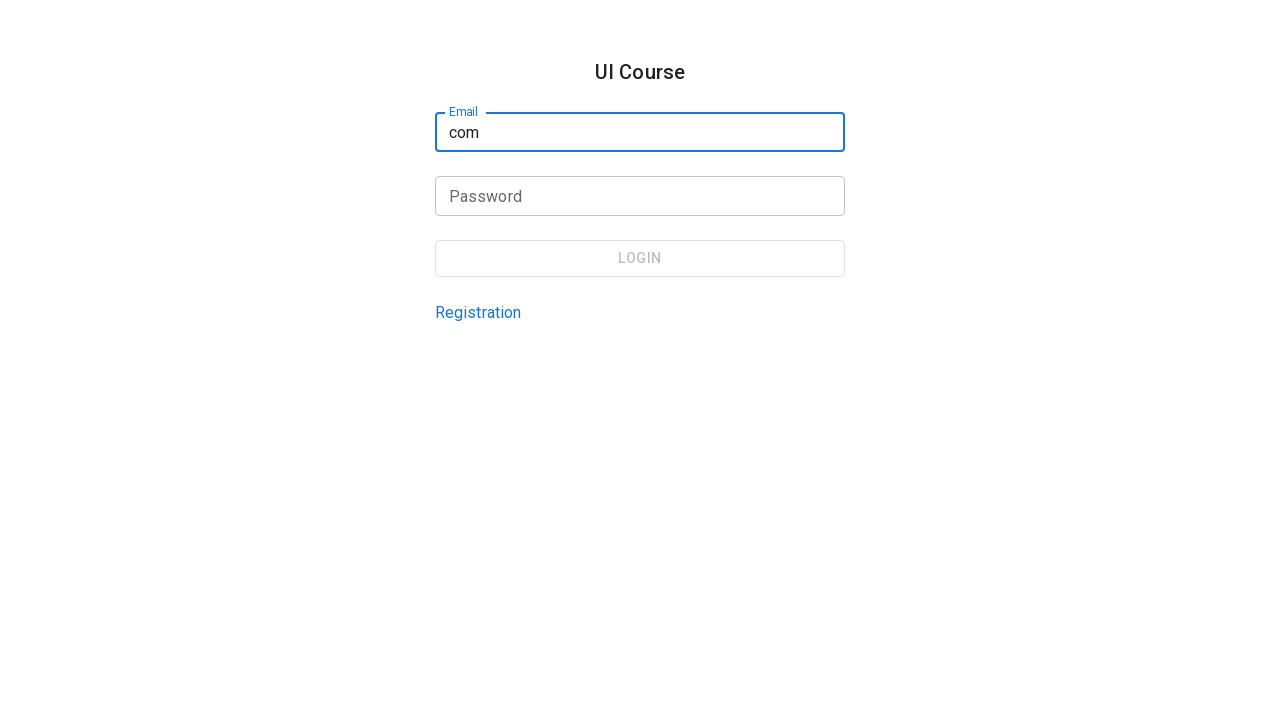

Filled email field with 'user@gmail.com' using fill method on internal:testid=[data-testid="login-form-email-input"s] >> input
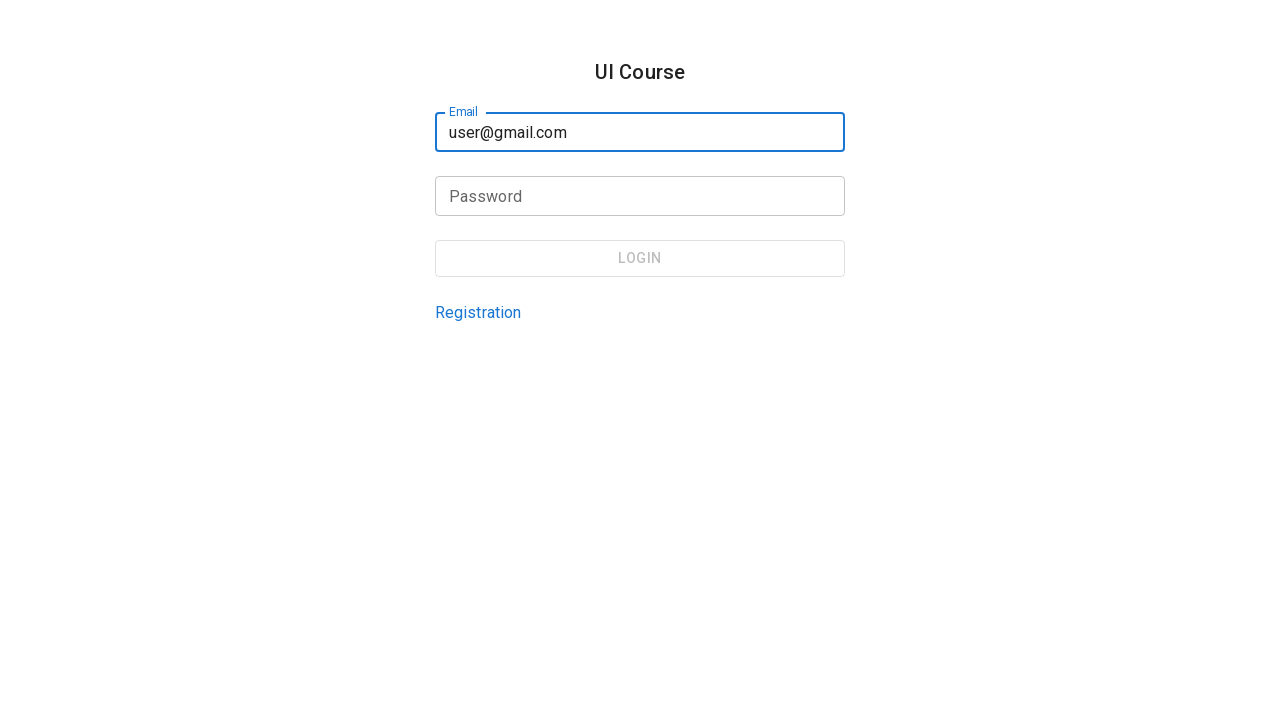

Waited 1 second to observe final result
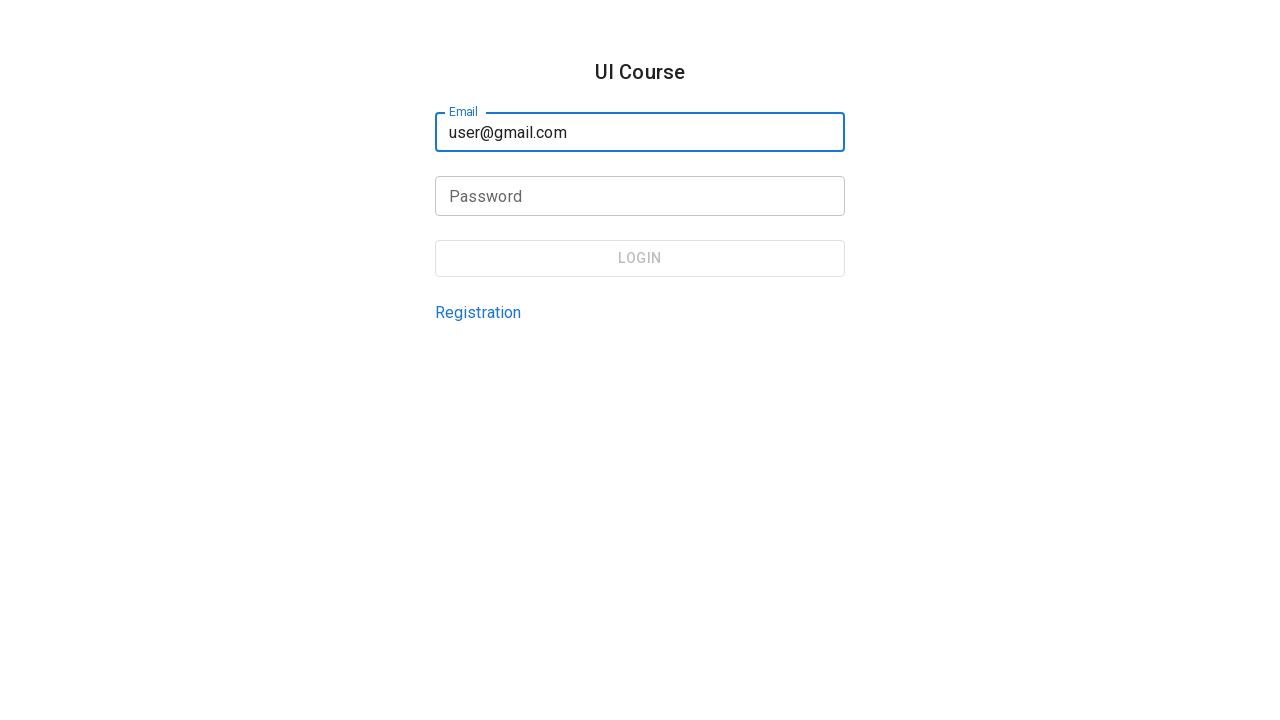

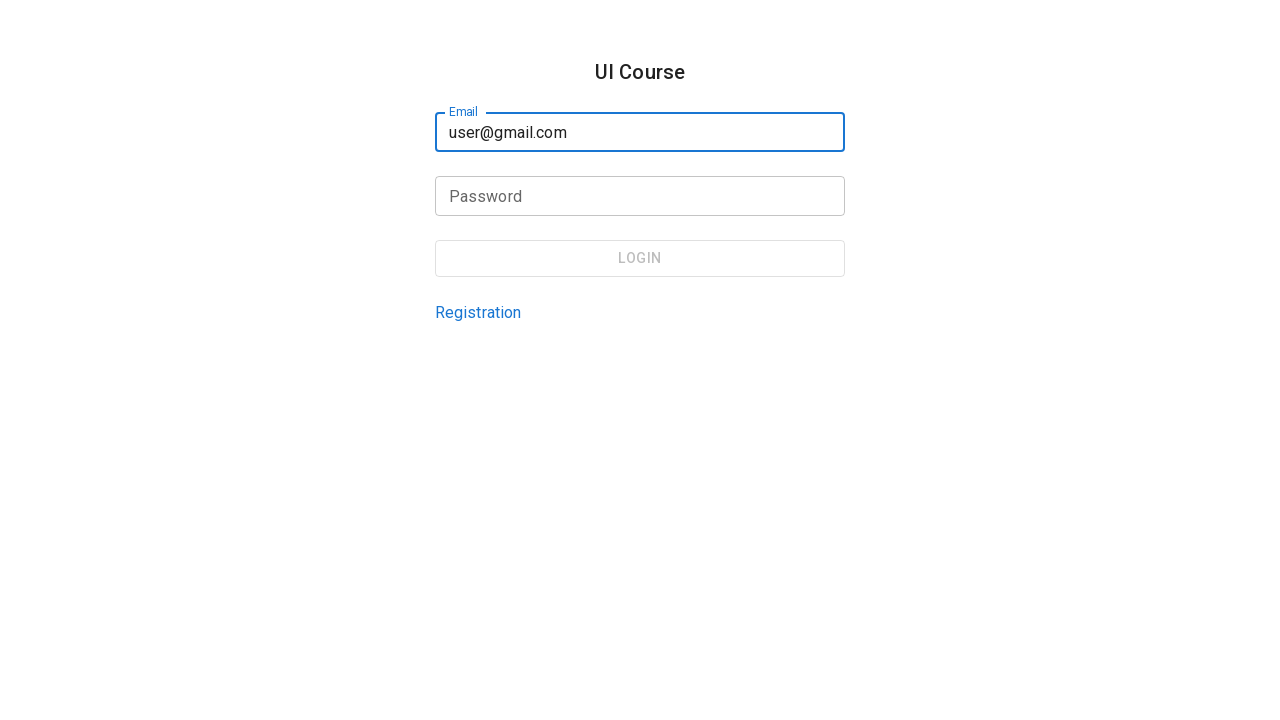